Navigates to the automation practice page, maximizes the window, and verifies that footer links are present on the page

Starting URL: https://rahulshettyacademy.com/AutomationPractice/

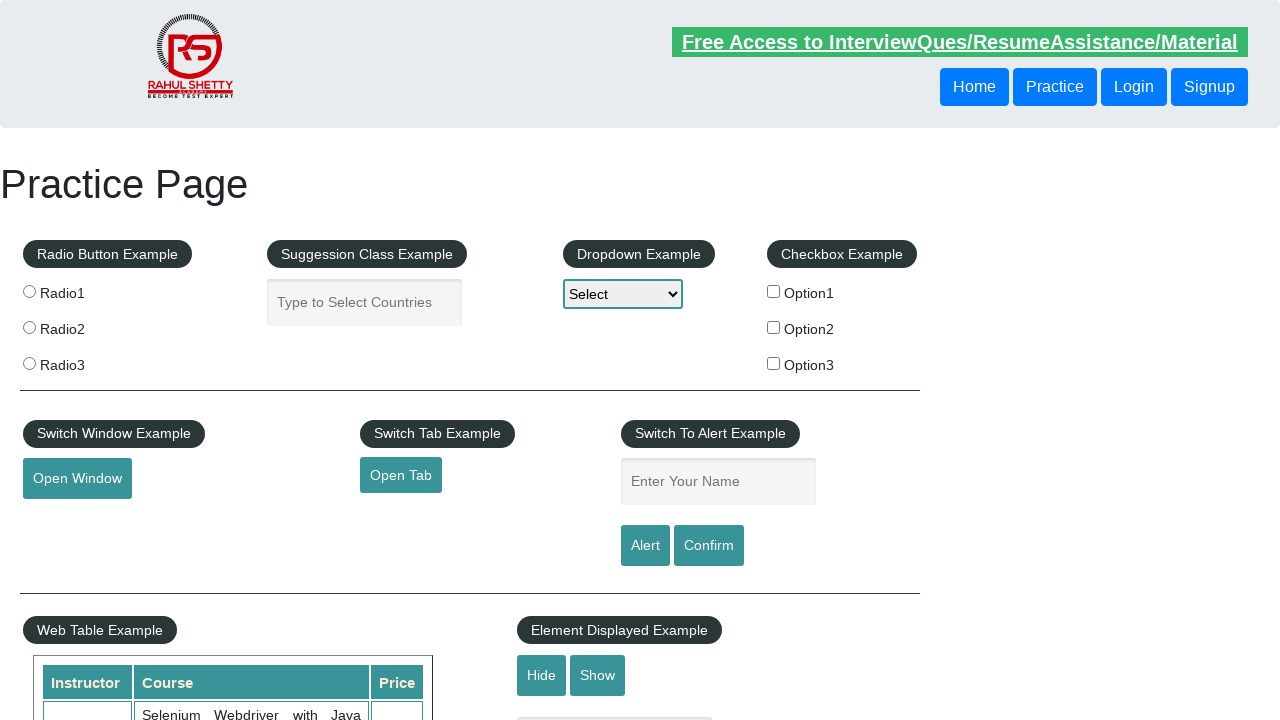

Set viewport size to 1920x1080 to maximize window
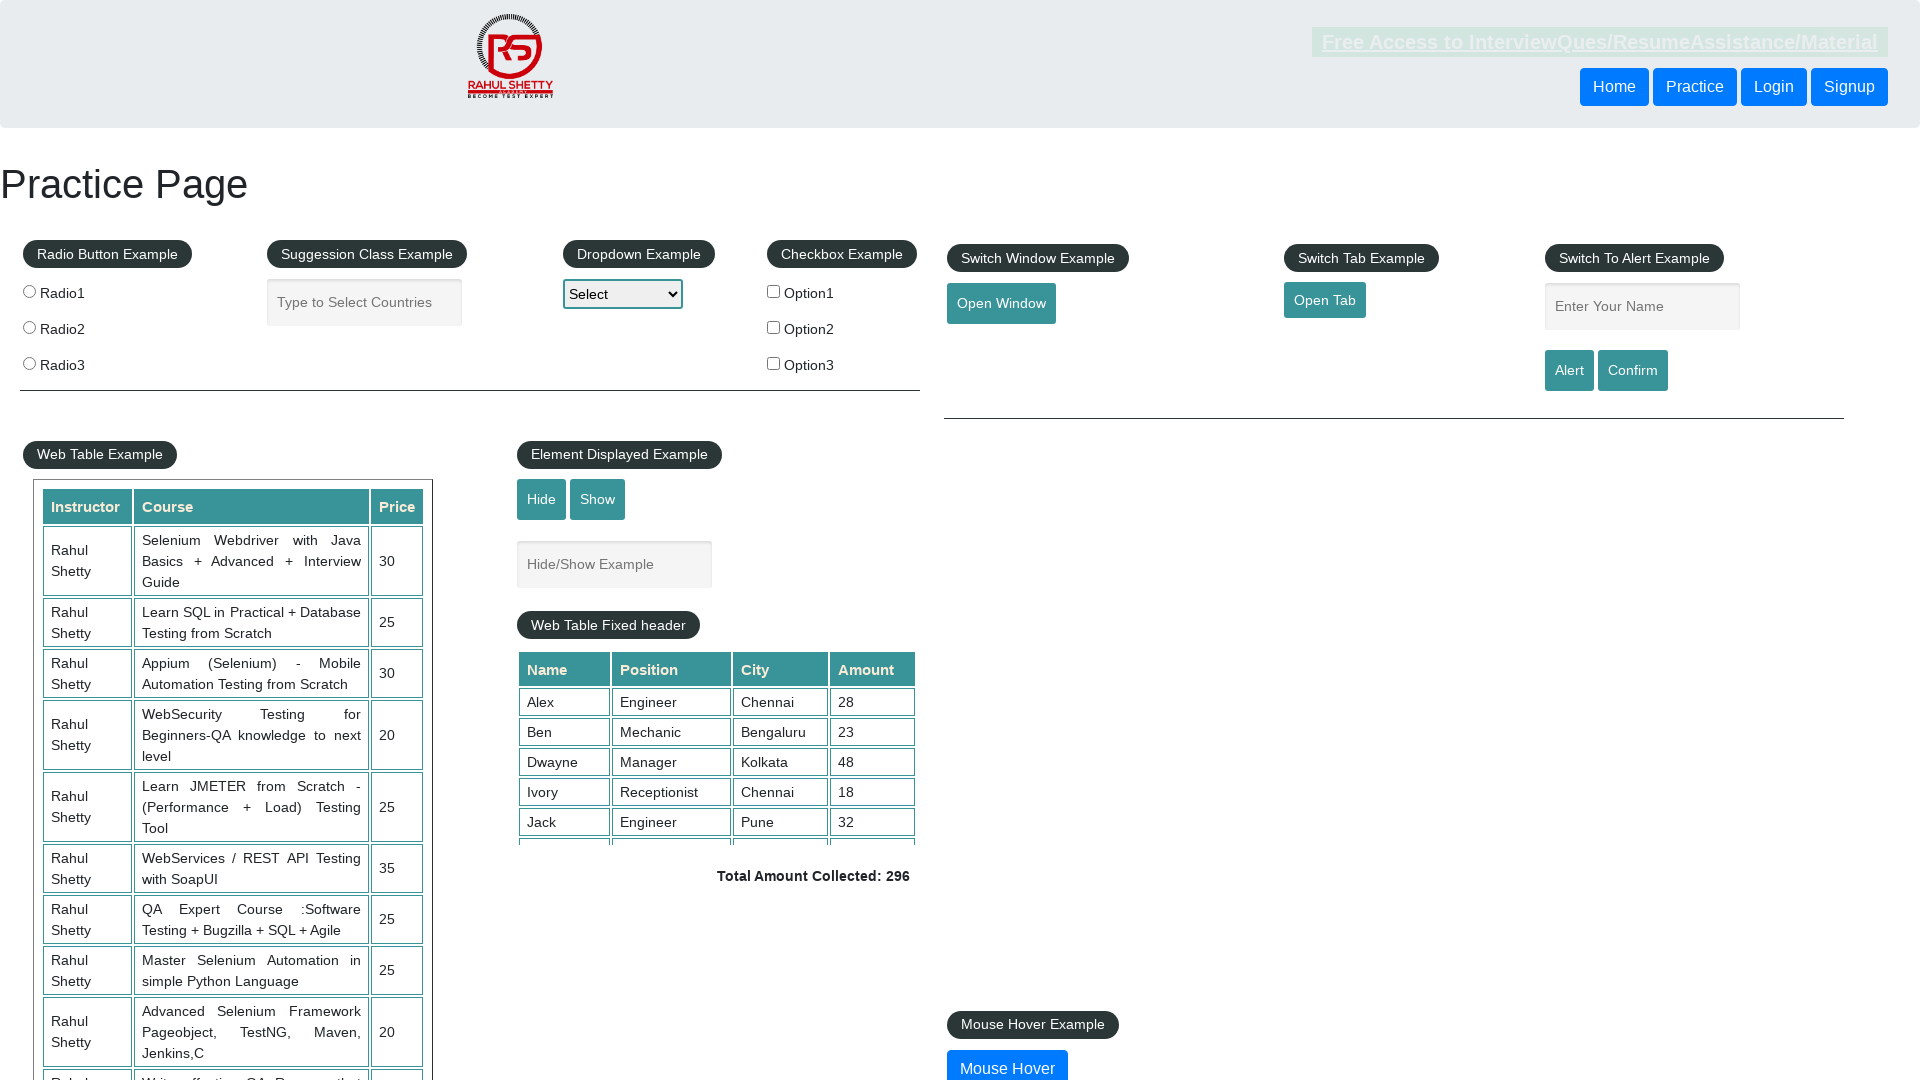

Footer links selector 'li.gf-li a' became present on the page
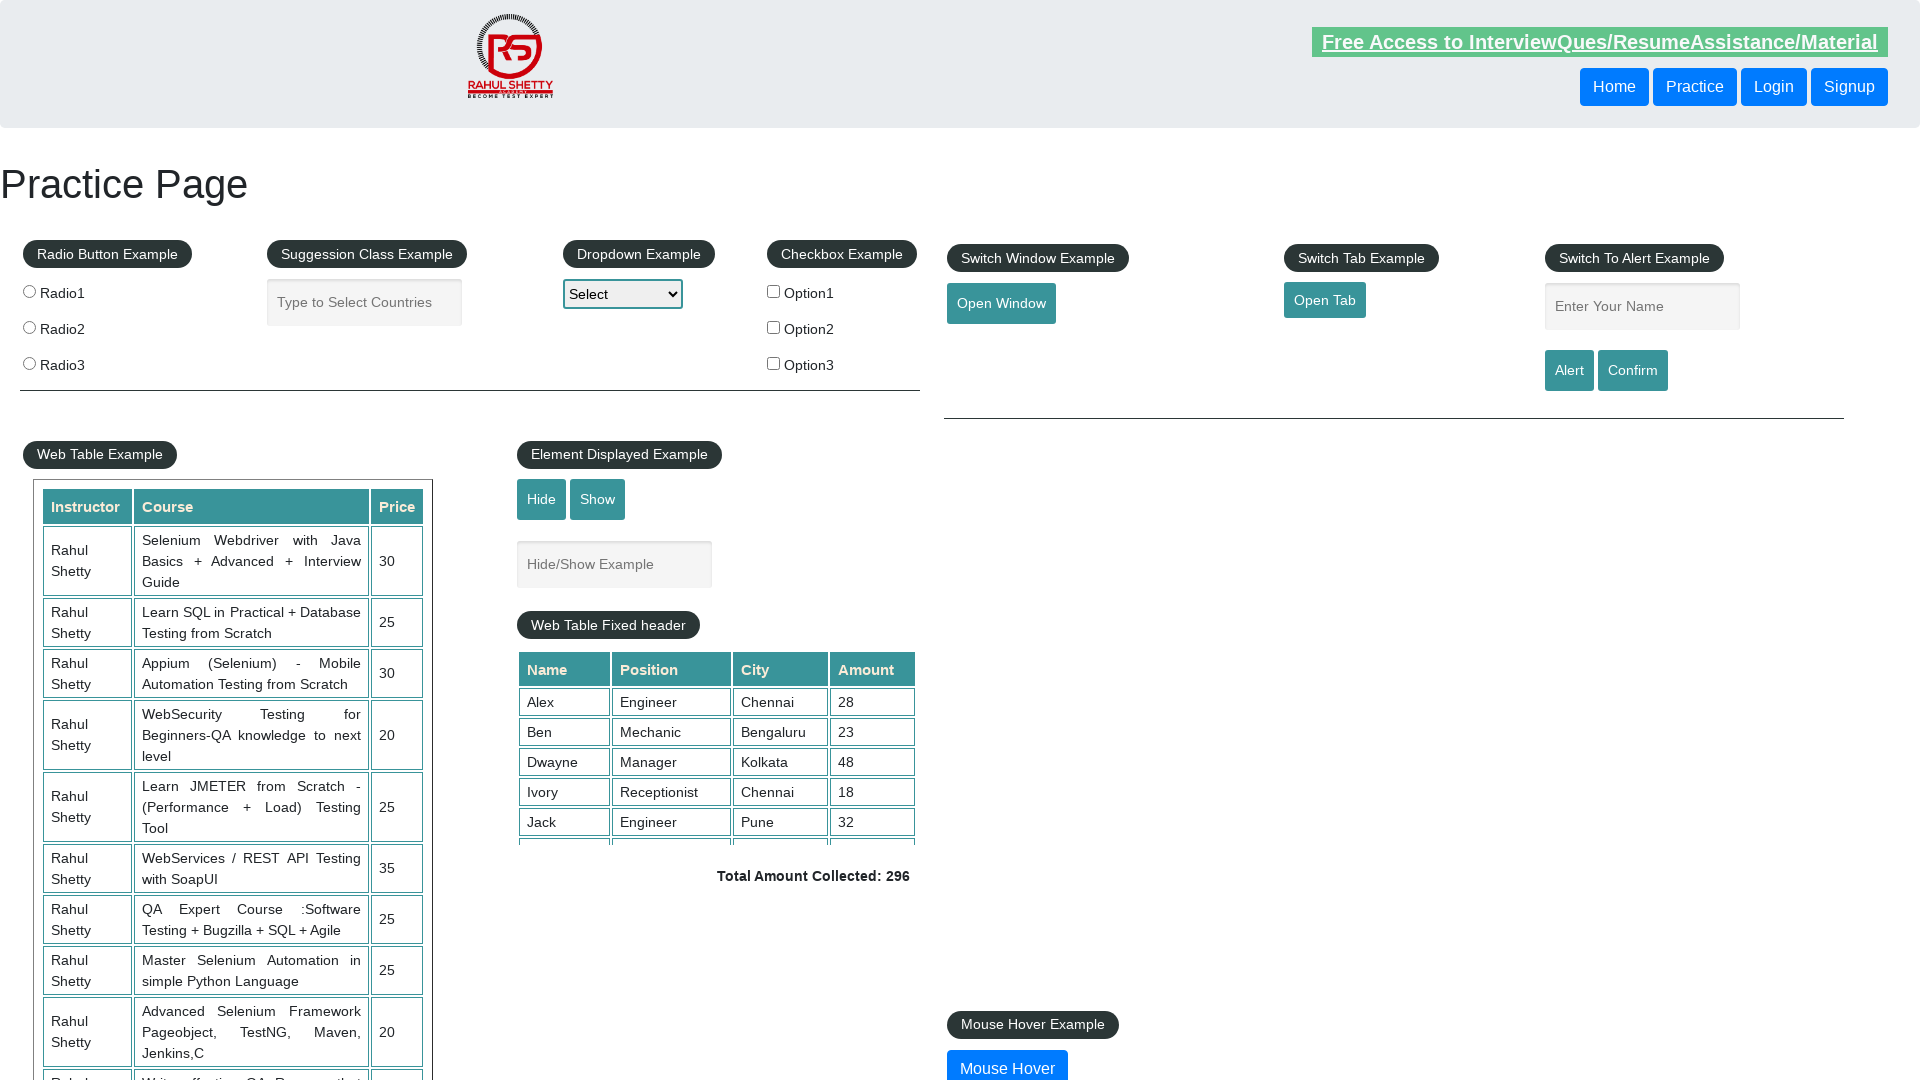

Located all footer links using selector 'li.gf-li a'
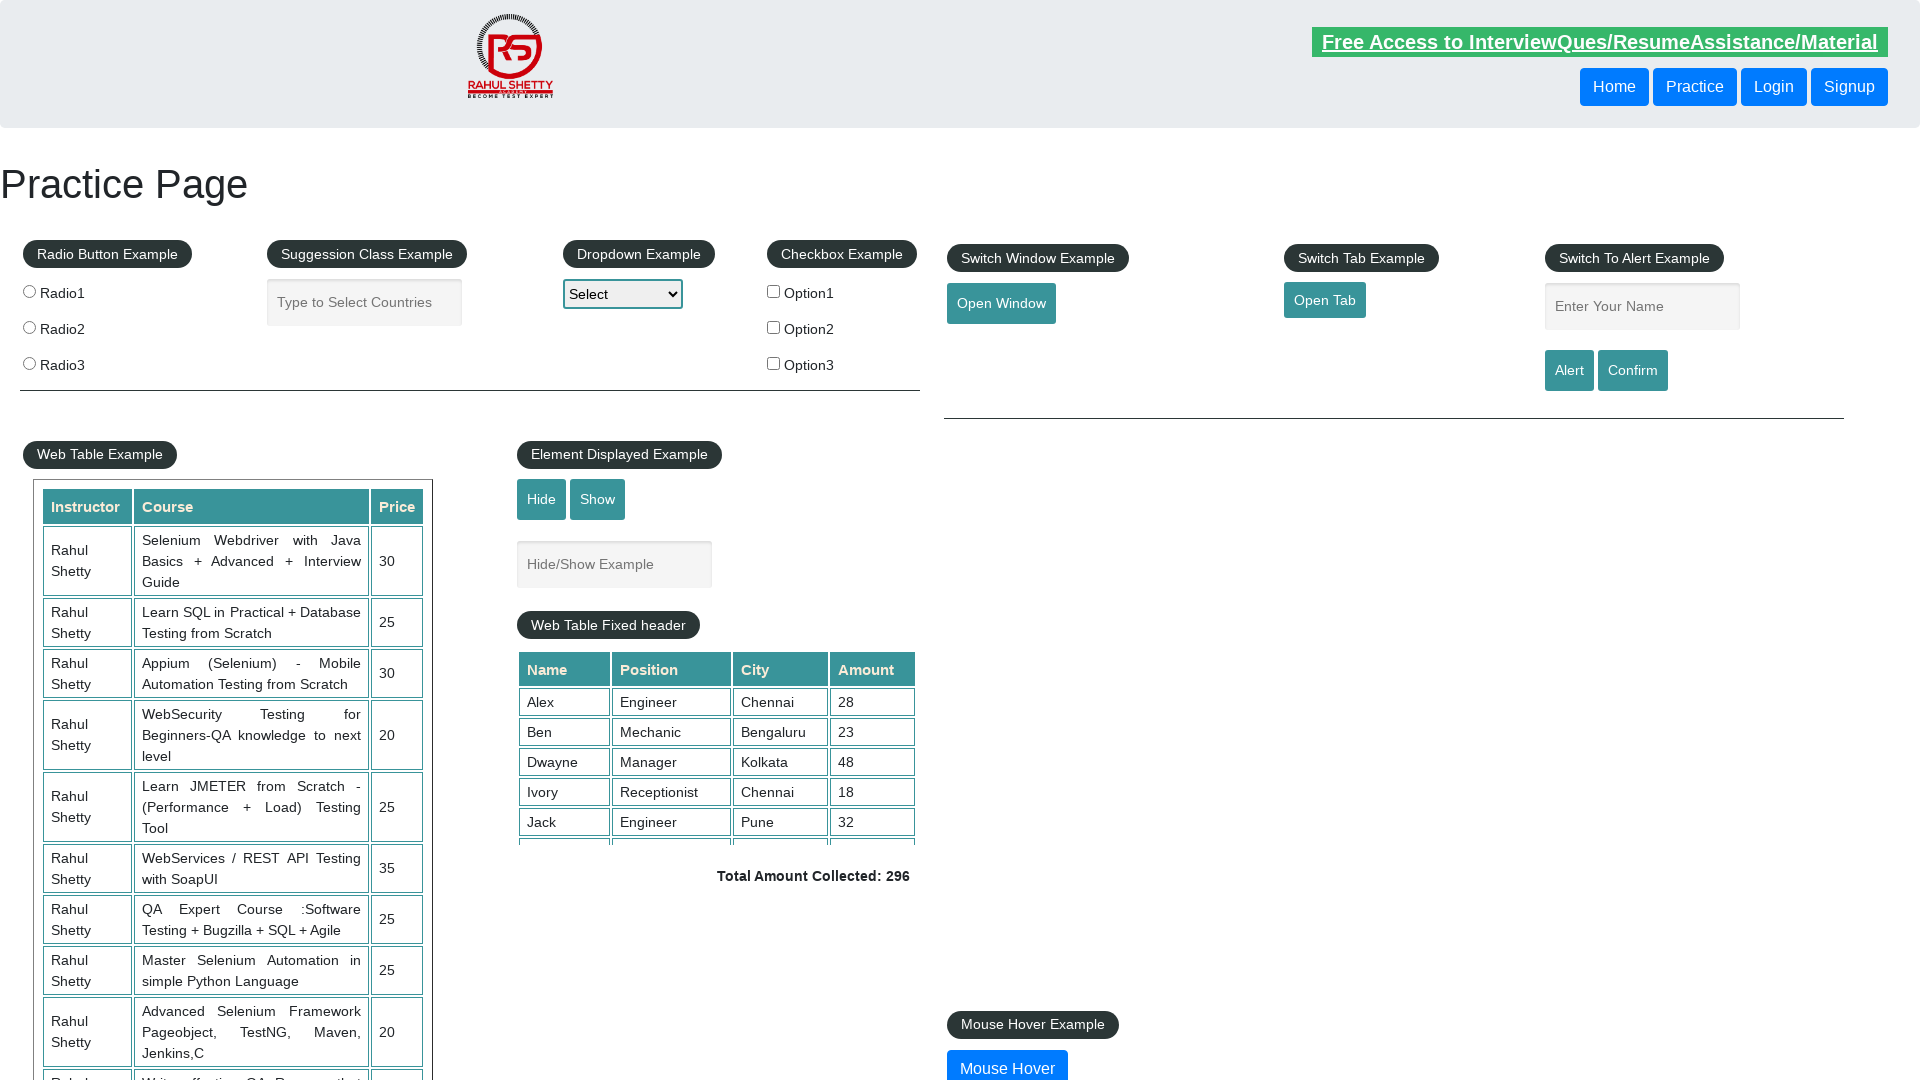

Counted 20 footer links on the page
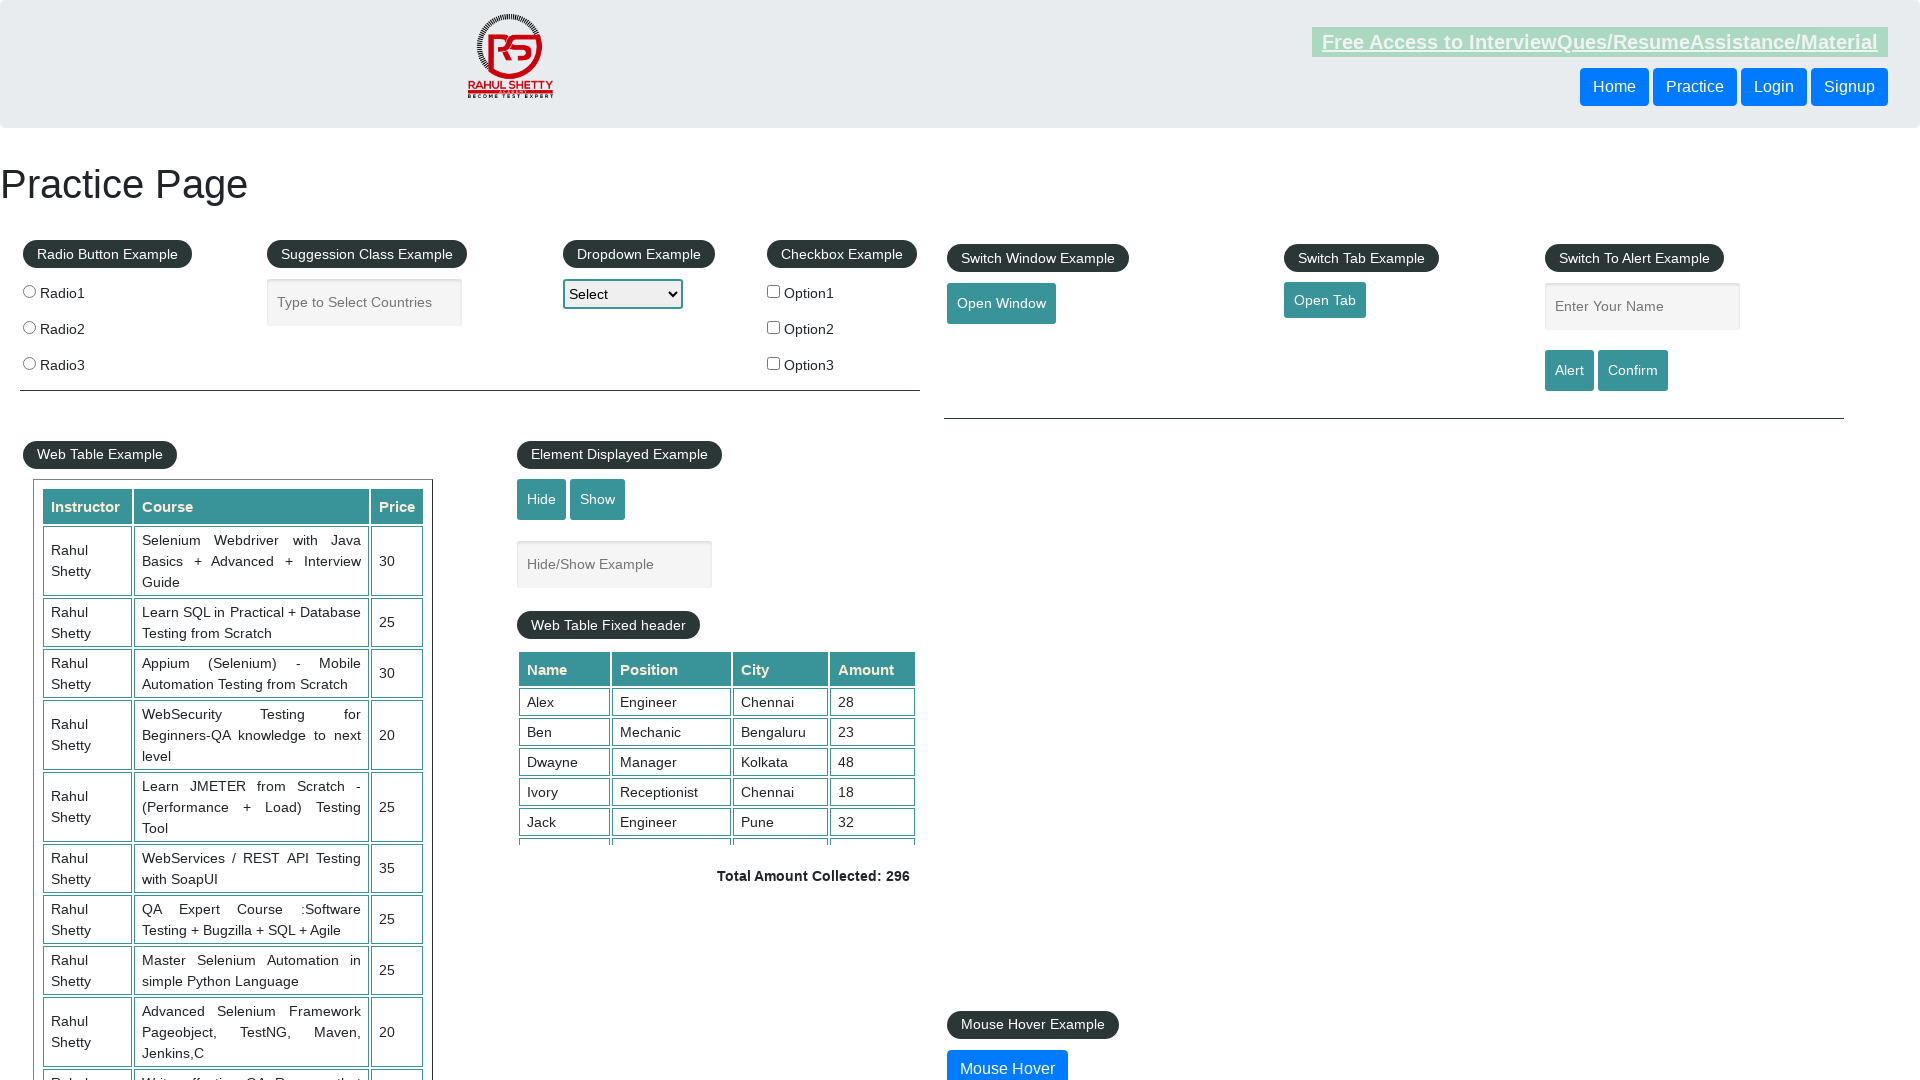

Verified that footer links exist (count: 20)
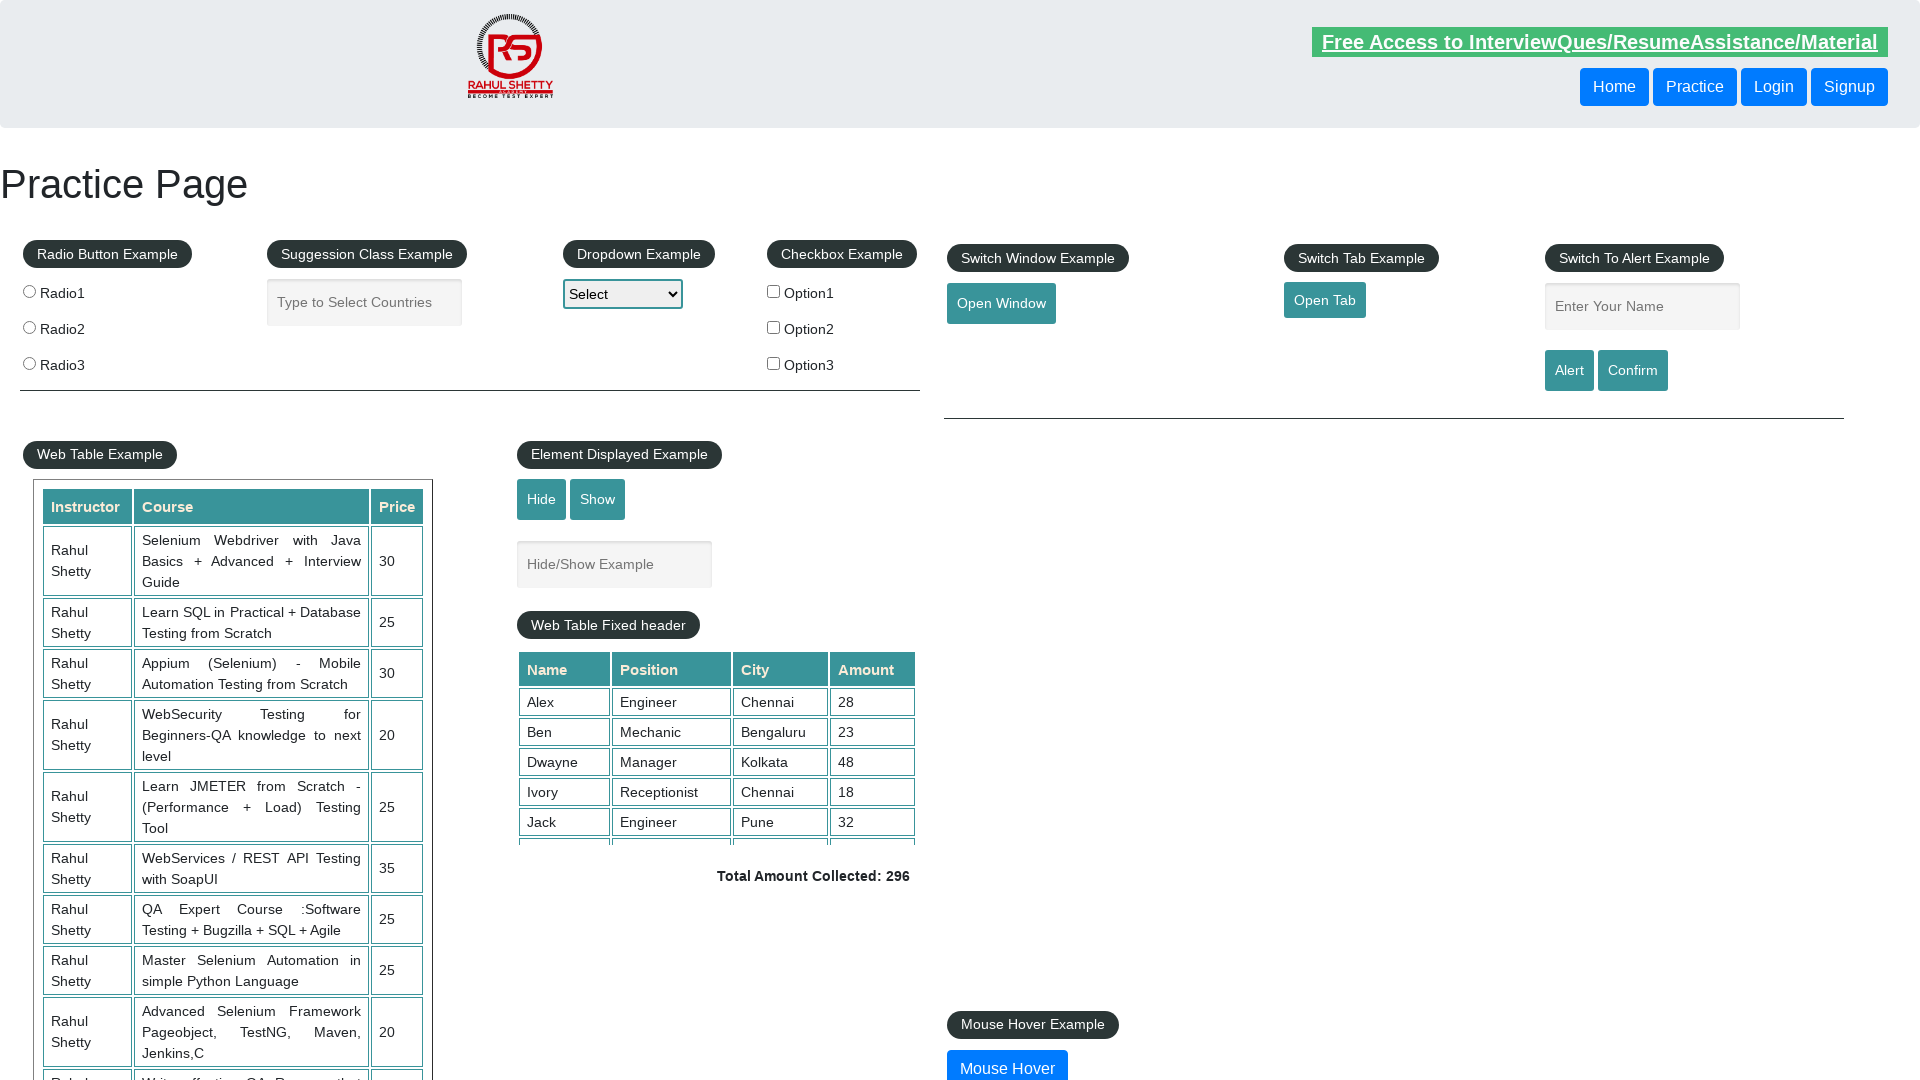

Retrieved href attribute from first footer link: #
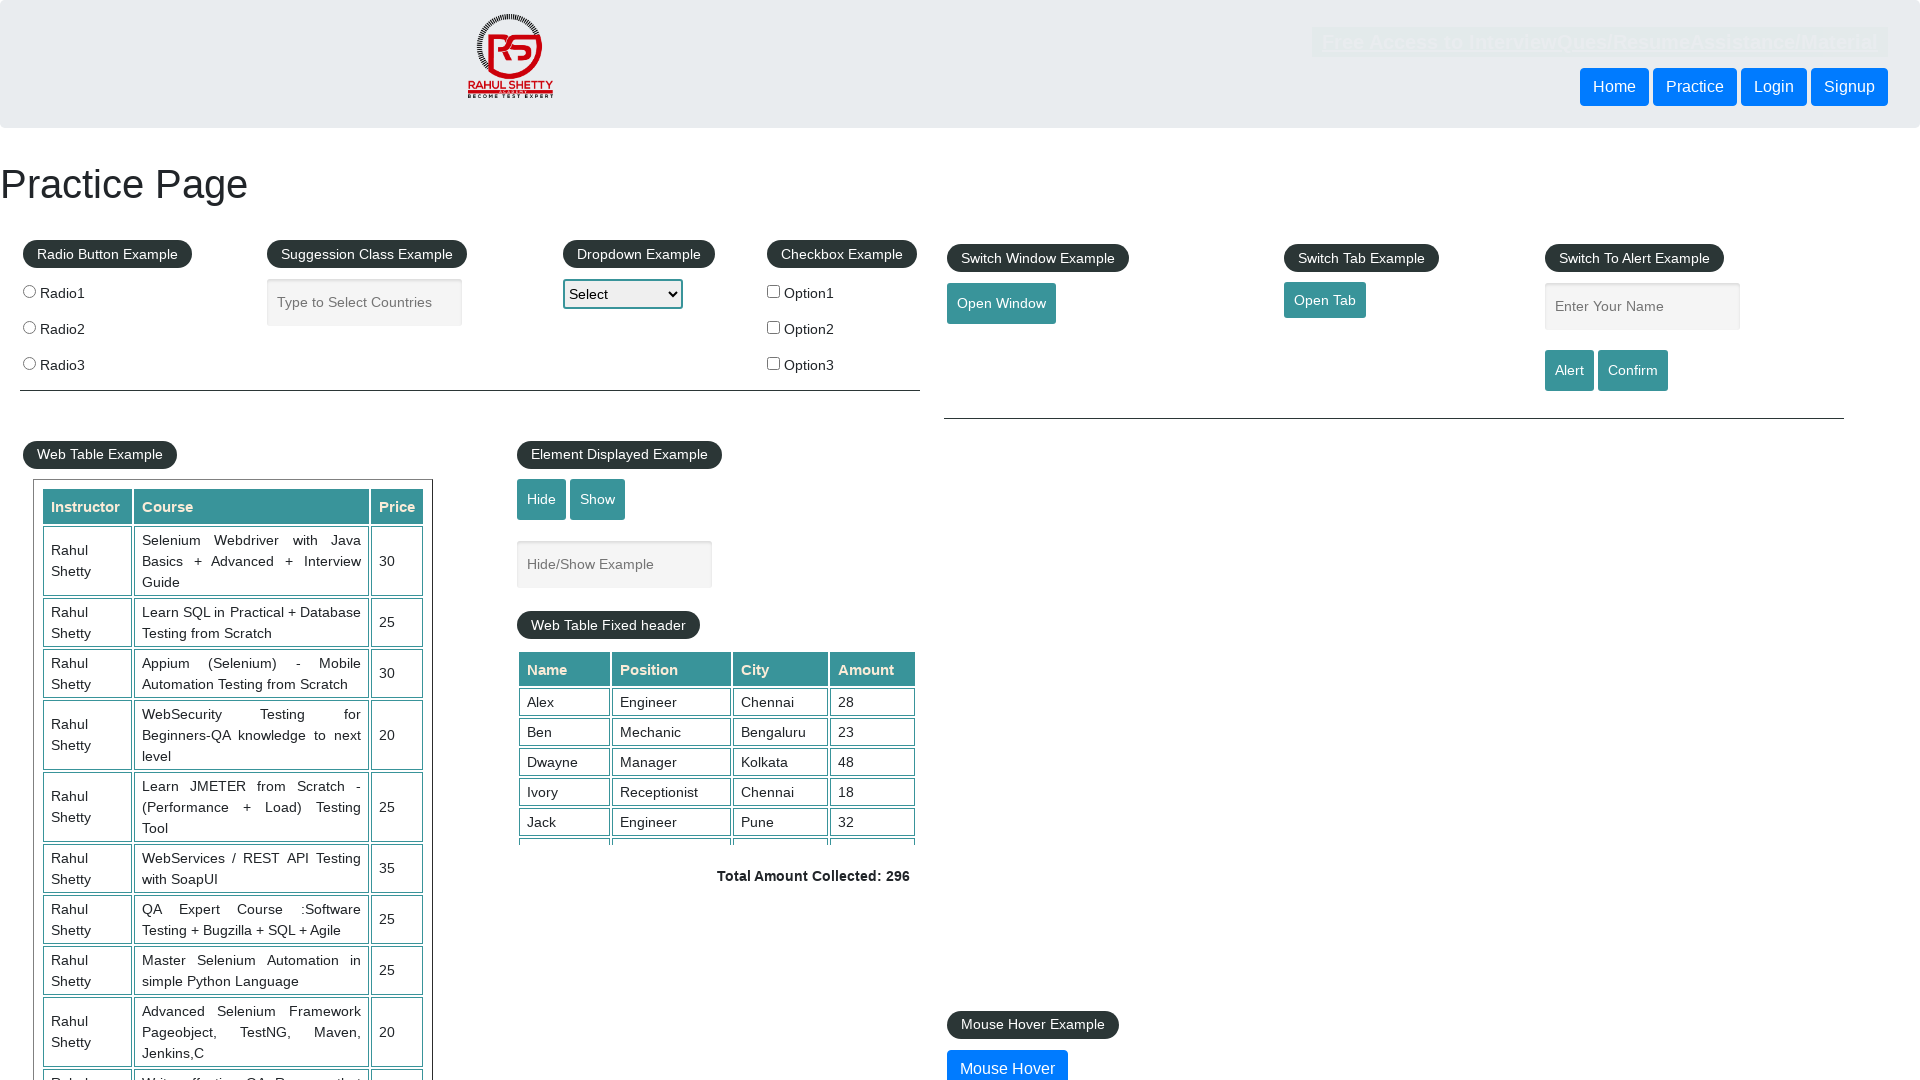

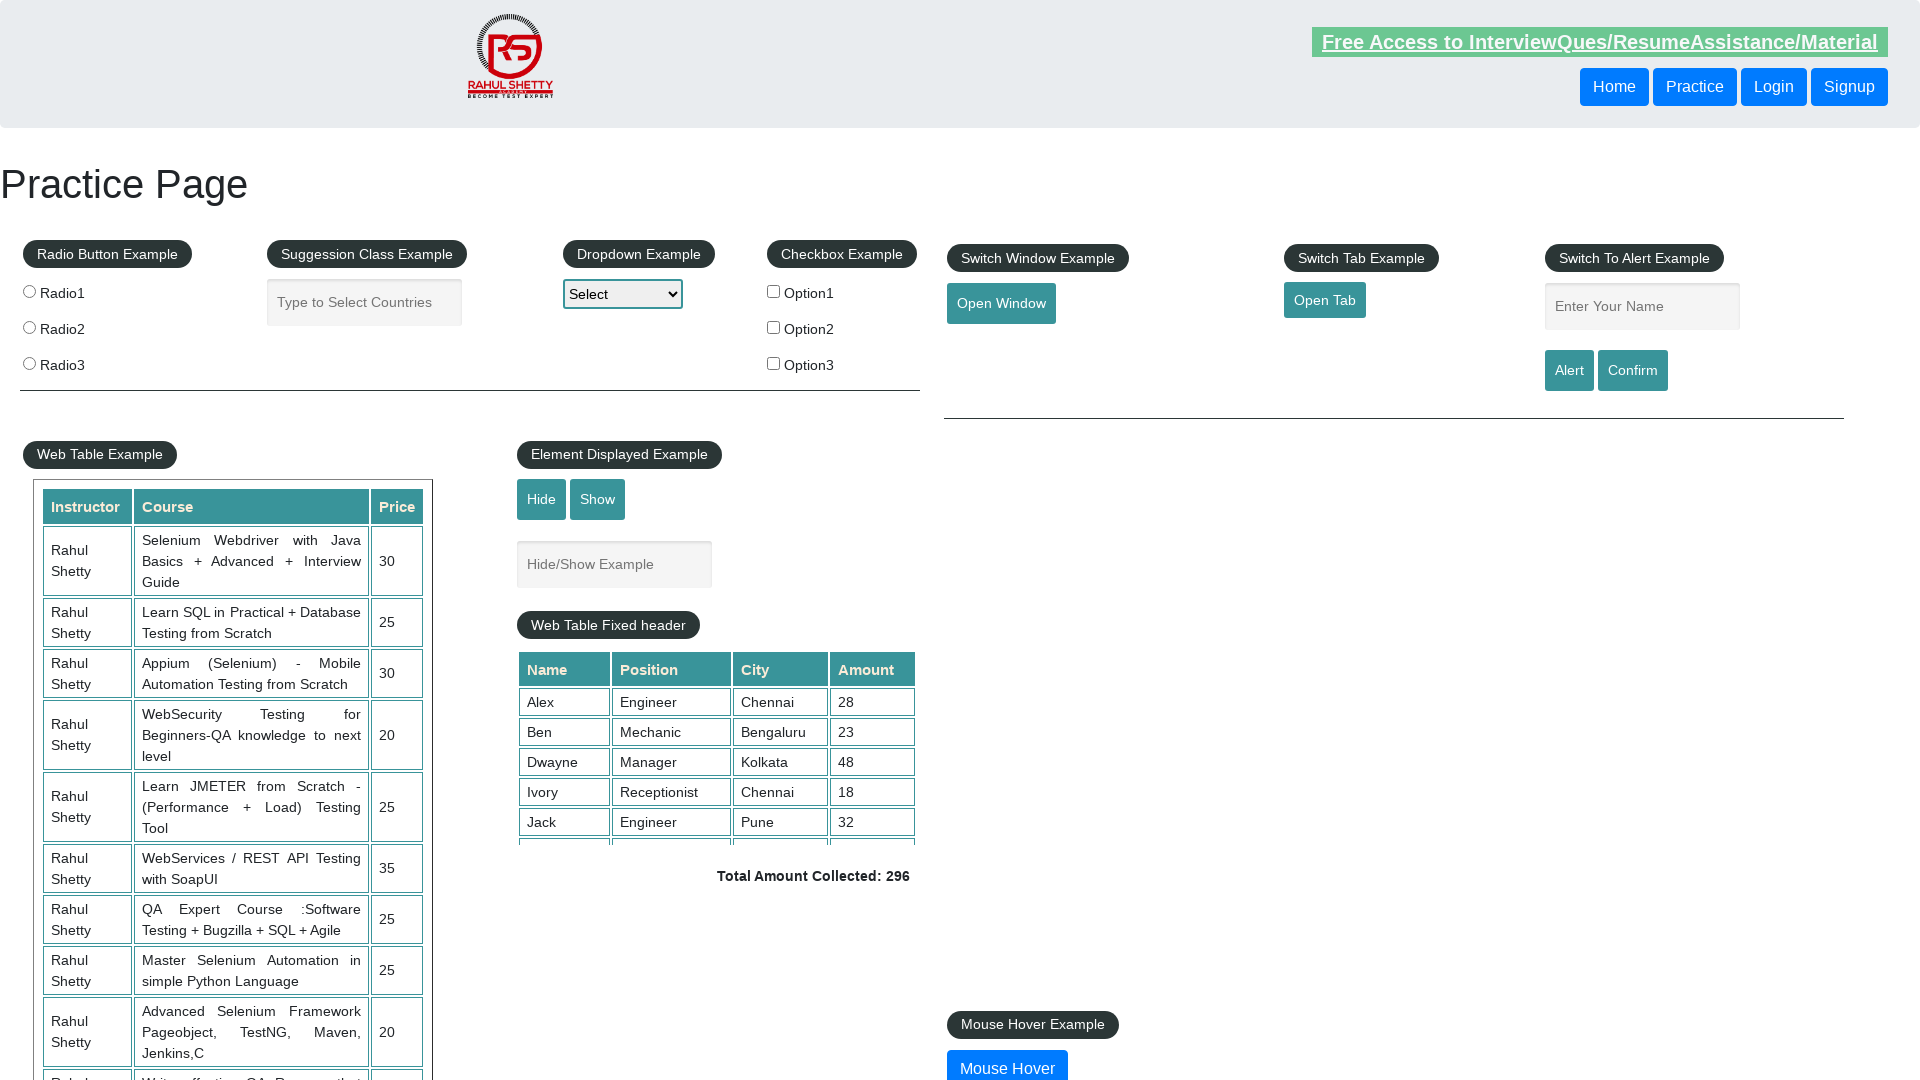